Navigates to Oracle Java downloads page, clicks on a license link, and then uses JavaScript to click on a disabled download button element

Starting URL: https://www.oracle.com/java/technologies/downloads/

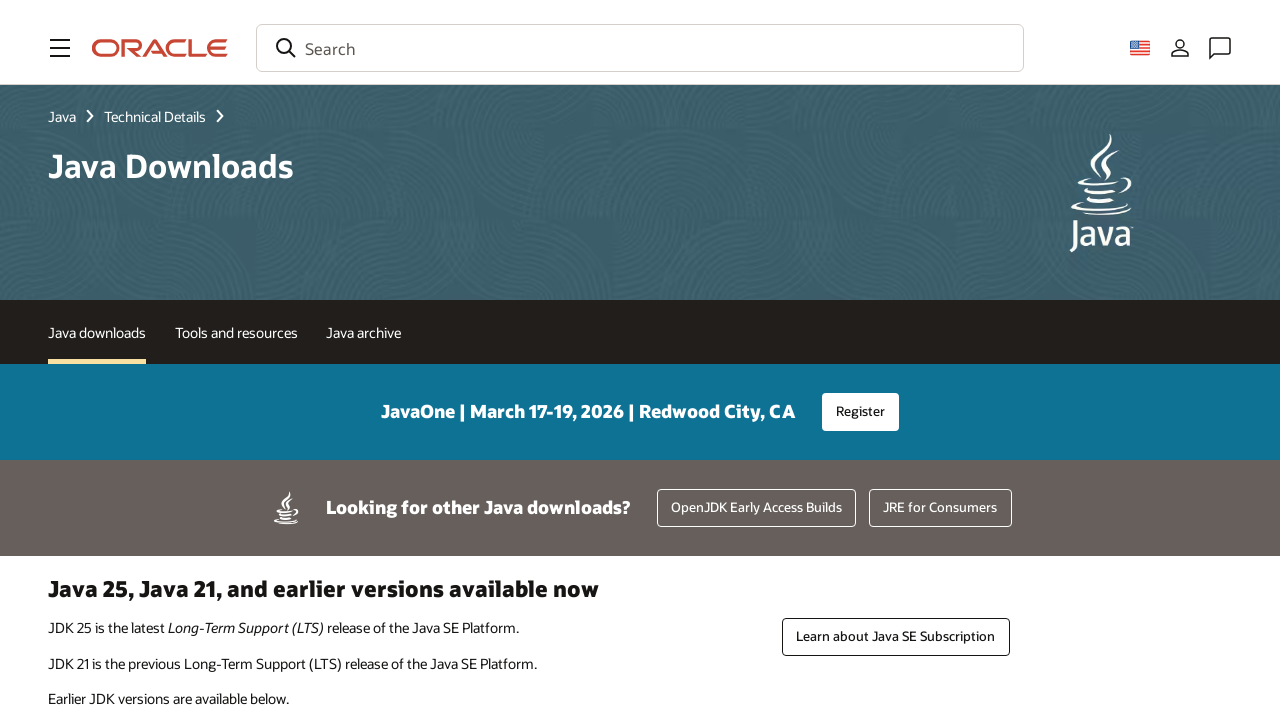

Navigated to Oracle Java downloads page
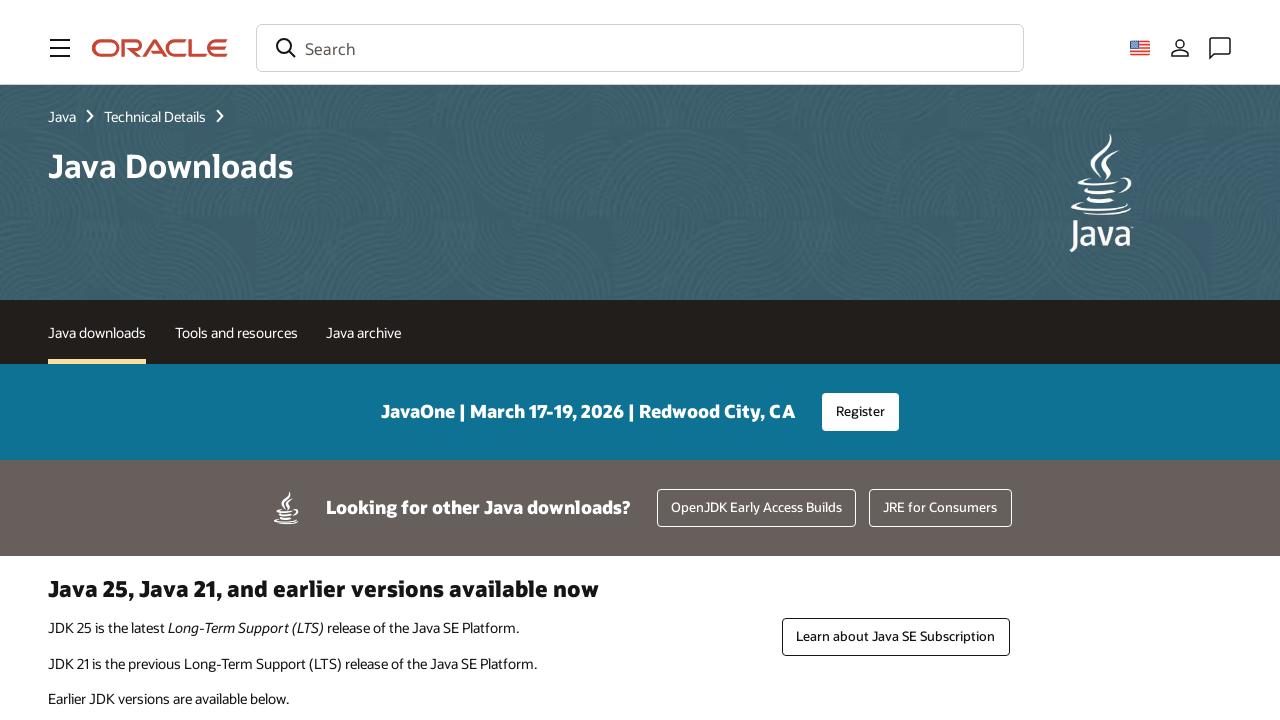

Clicked on license link at (667, 360) on (//a[@class='license-link icn-lock'])[1]
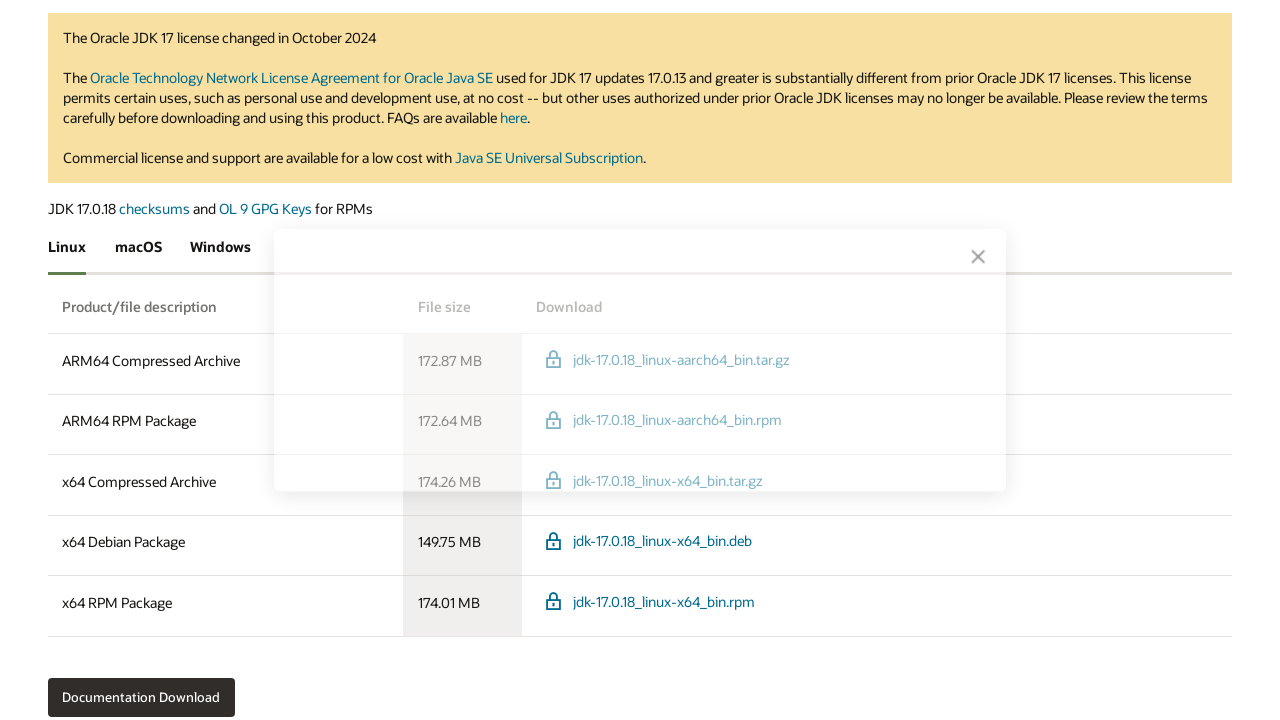

Used JavaScript to click on disabled download button element
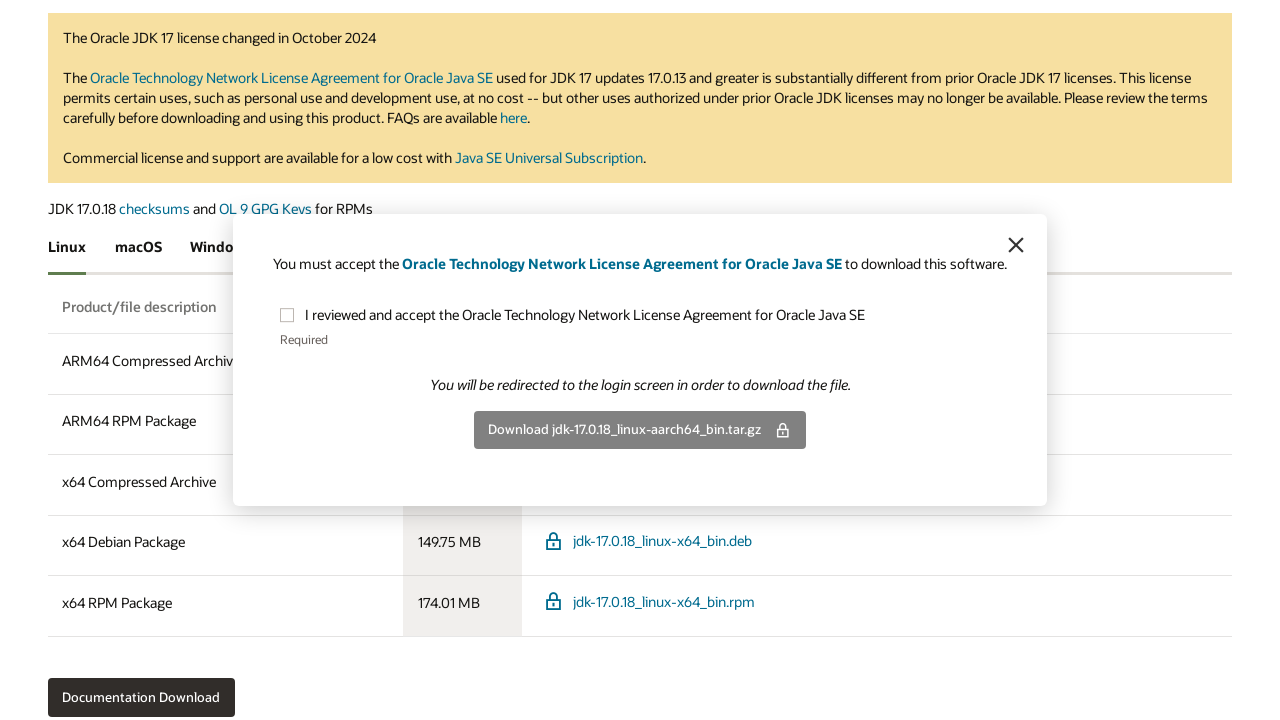

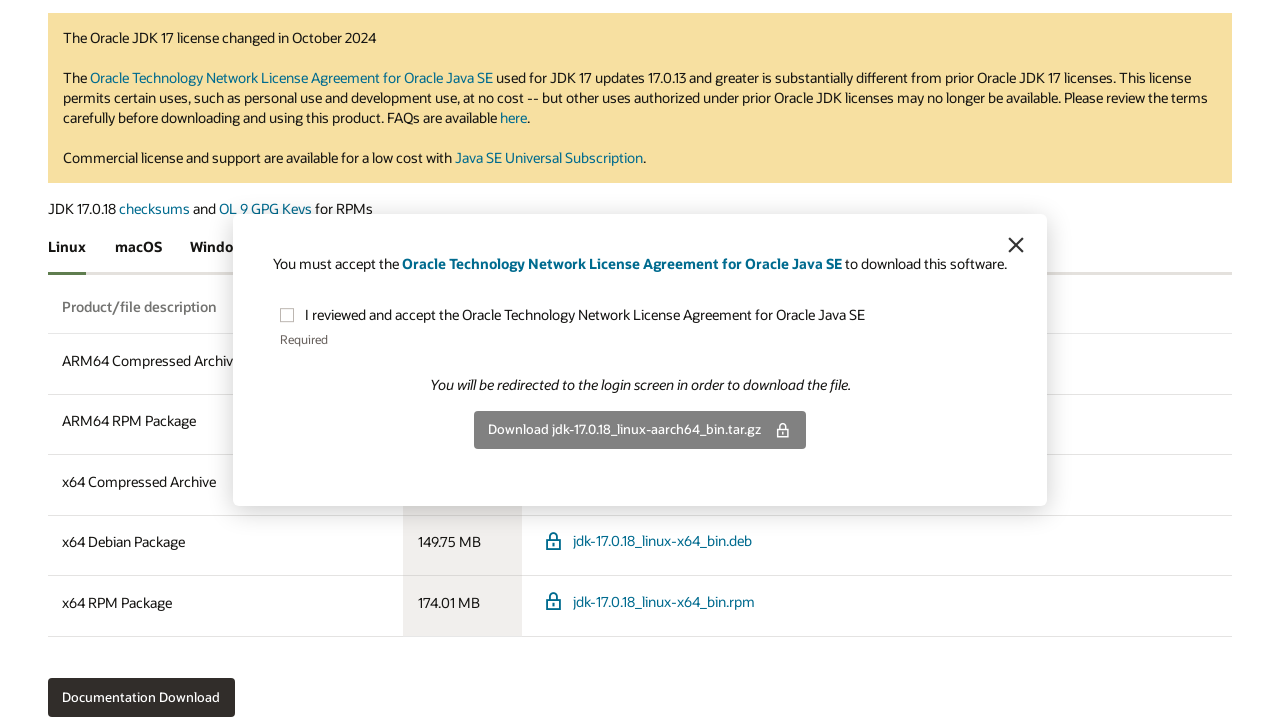